Navigates to an automation practice page, scrolls down to find links, and verifies their presence

Starting URL: https://rahulshettyacademy.com/AutomationPractice/

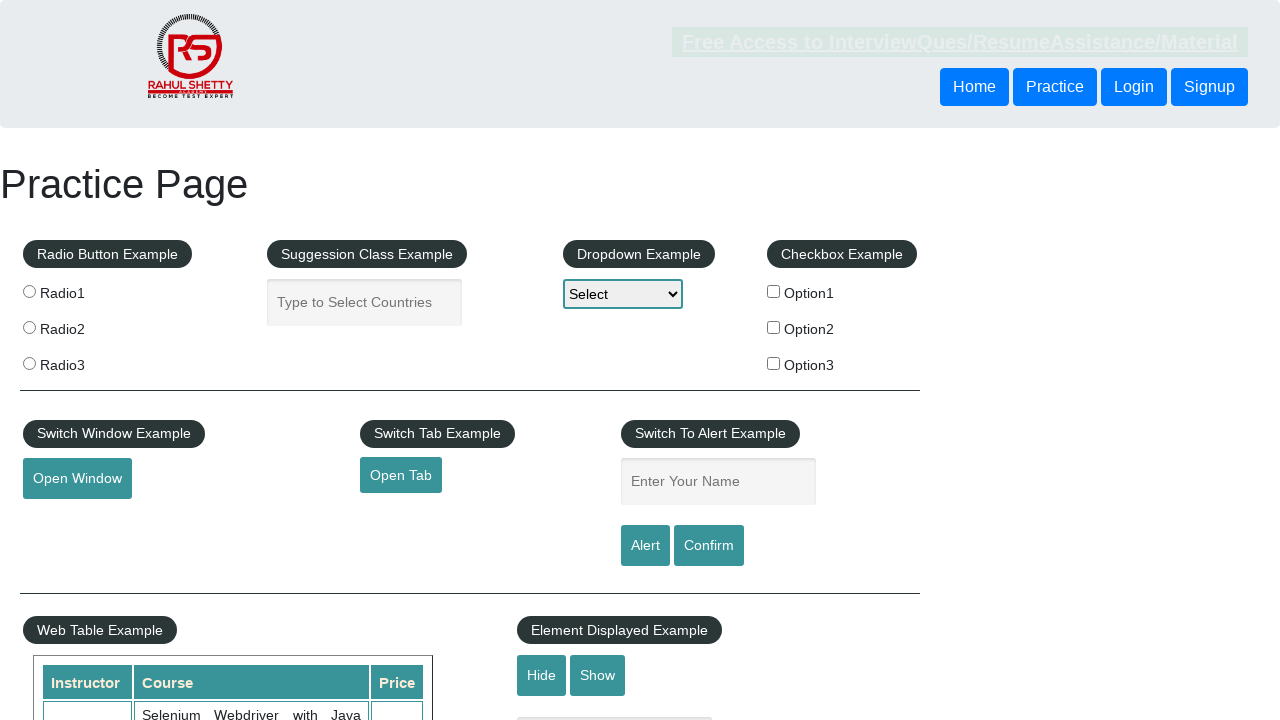

Scrolled down 1750 pixels to reveal links section
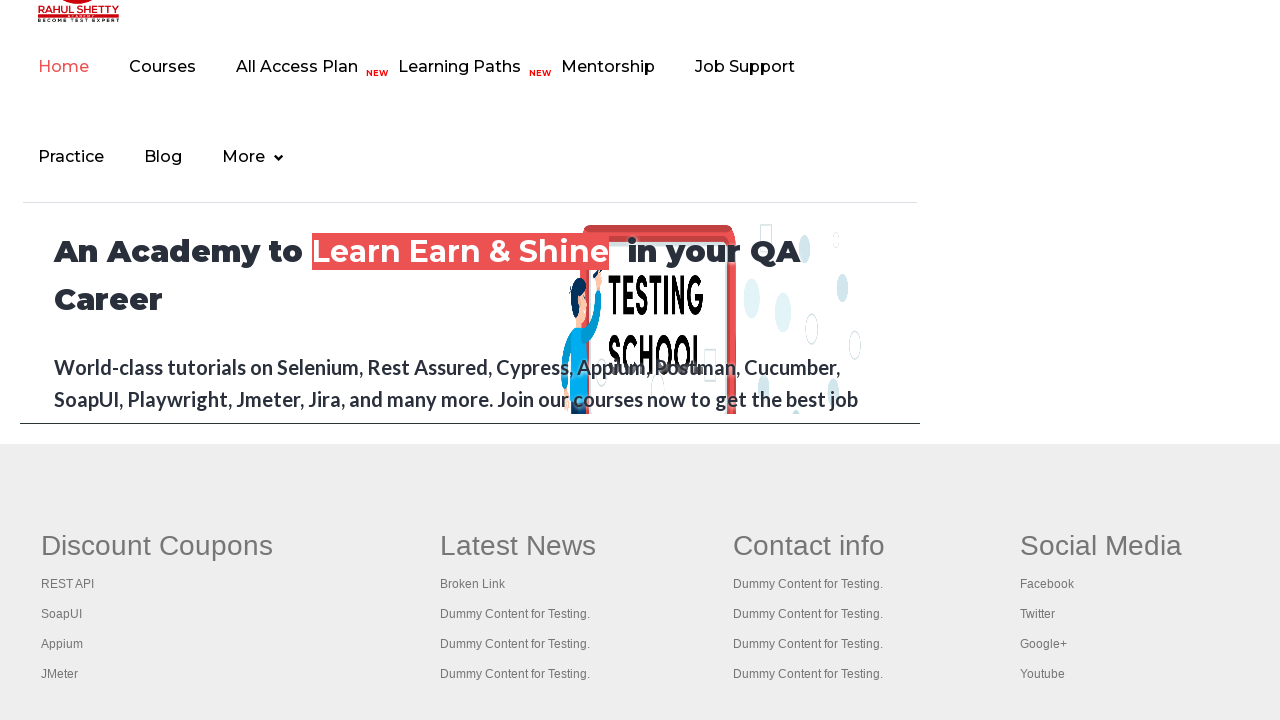

Waited for SoapUI link to be visible
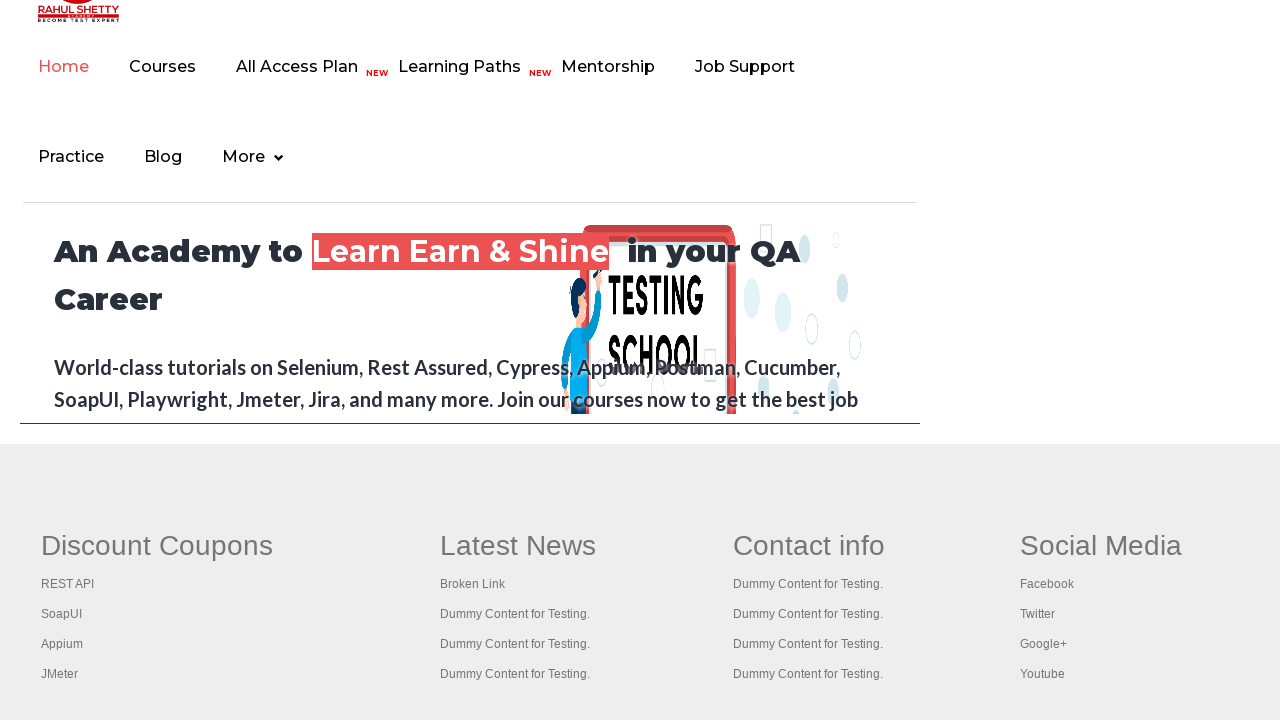

Waited for broken link element to be visible
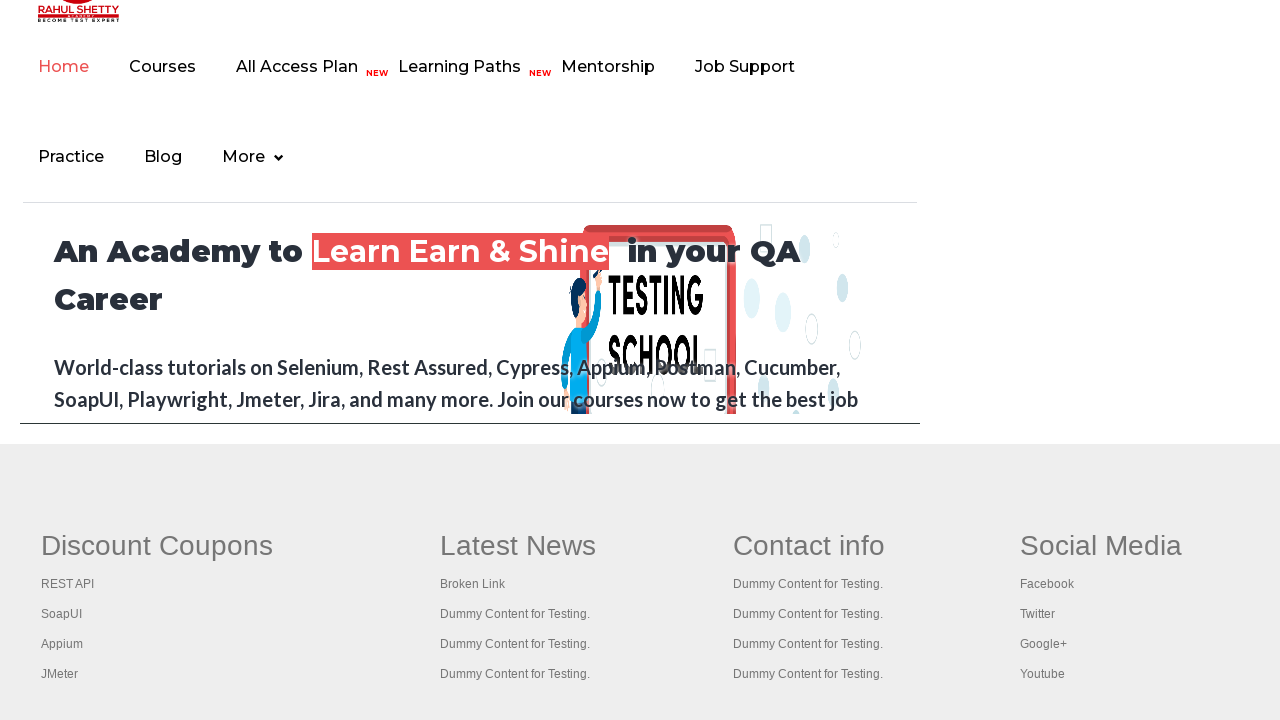

Retrieved SoapUI link href attribute: https://www.soapui.org/
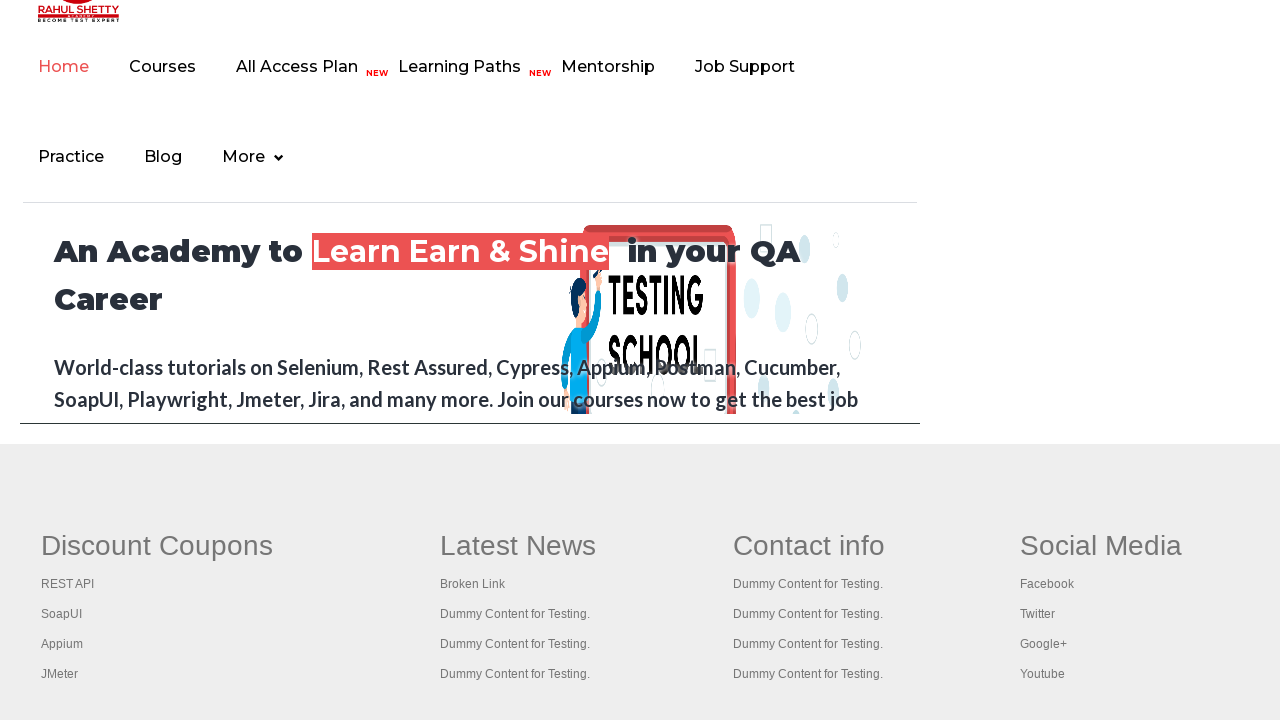

Retrieved broken link href attribute: https://rahulshettyacademy.com/brokenlink
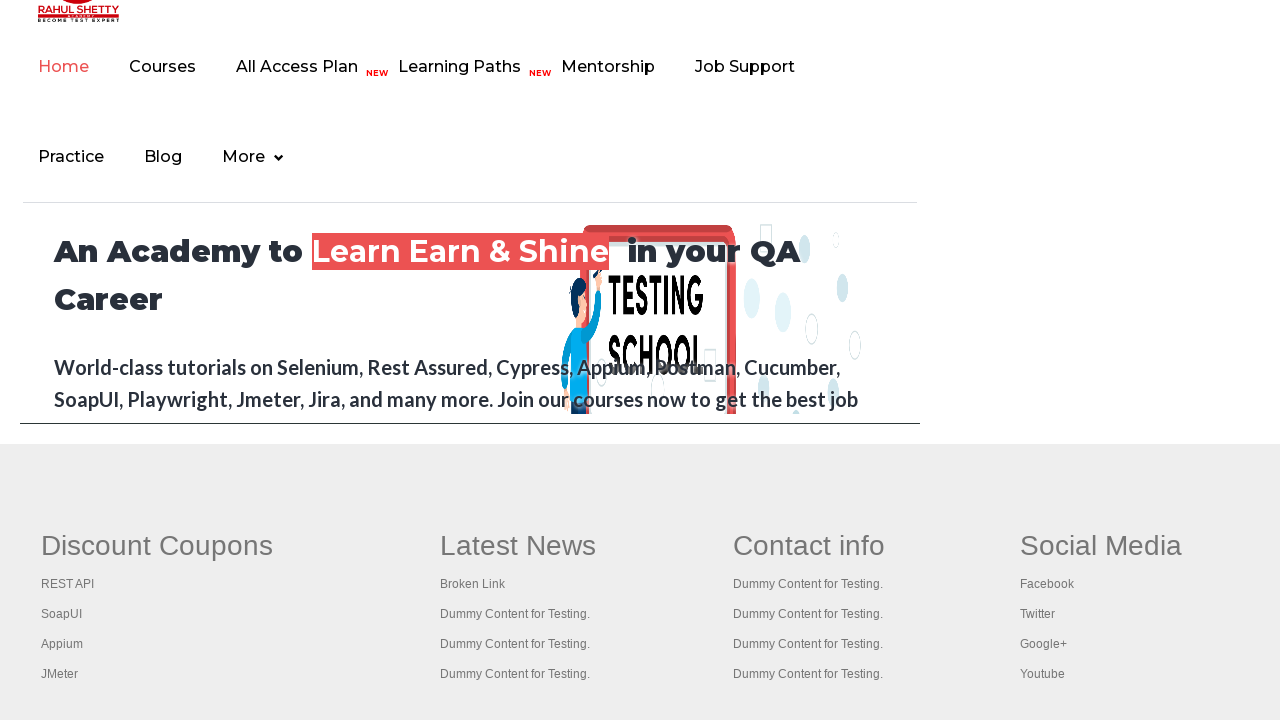

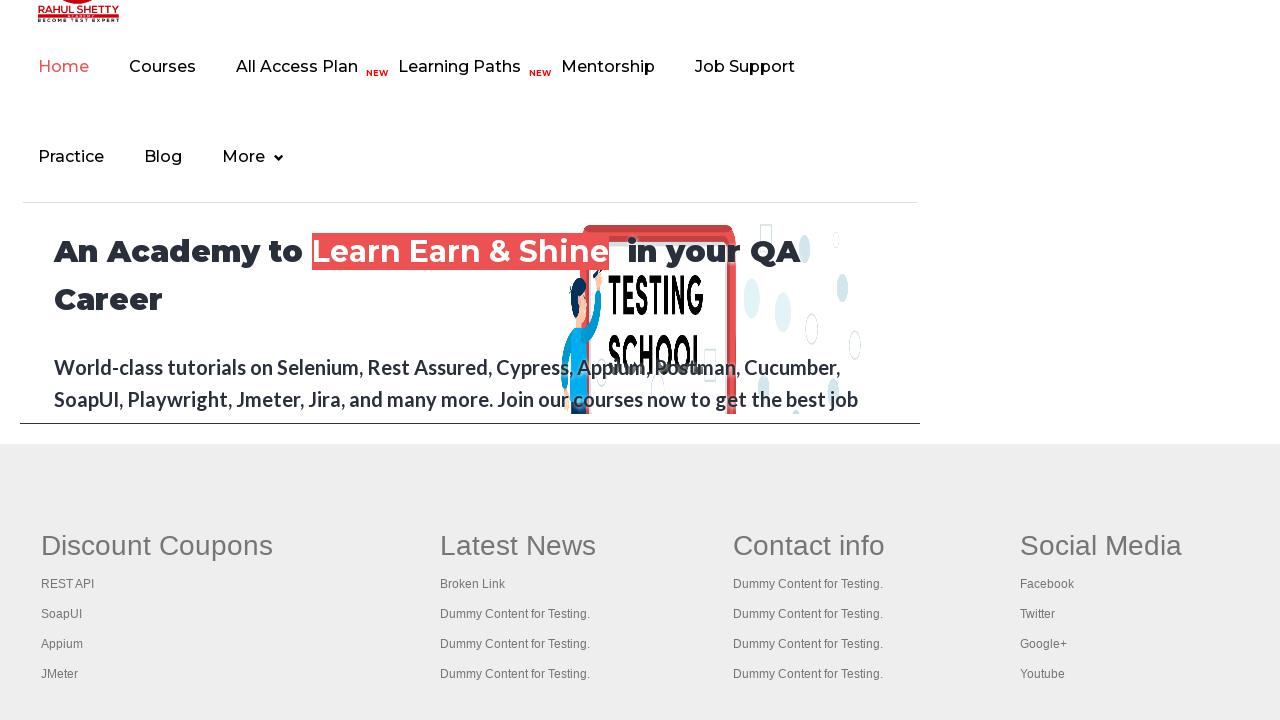